Tests interacting with shadow DOM elements by locating an input field inside a shadow root and entering text into it using JavaScript execution.

Starting URL: https://selectorshub.com/xpath-practice-page/

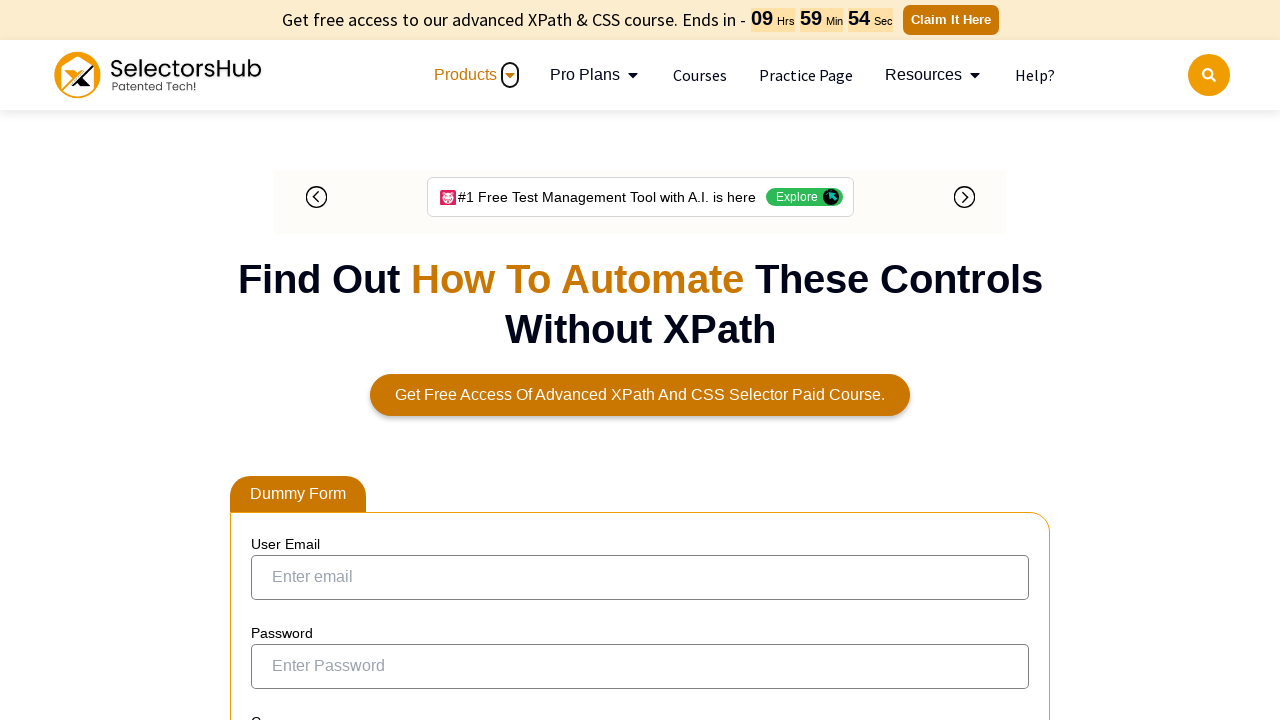

Waited for shadow host element #userName to be present
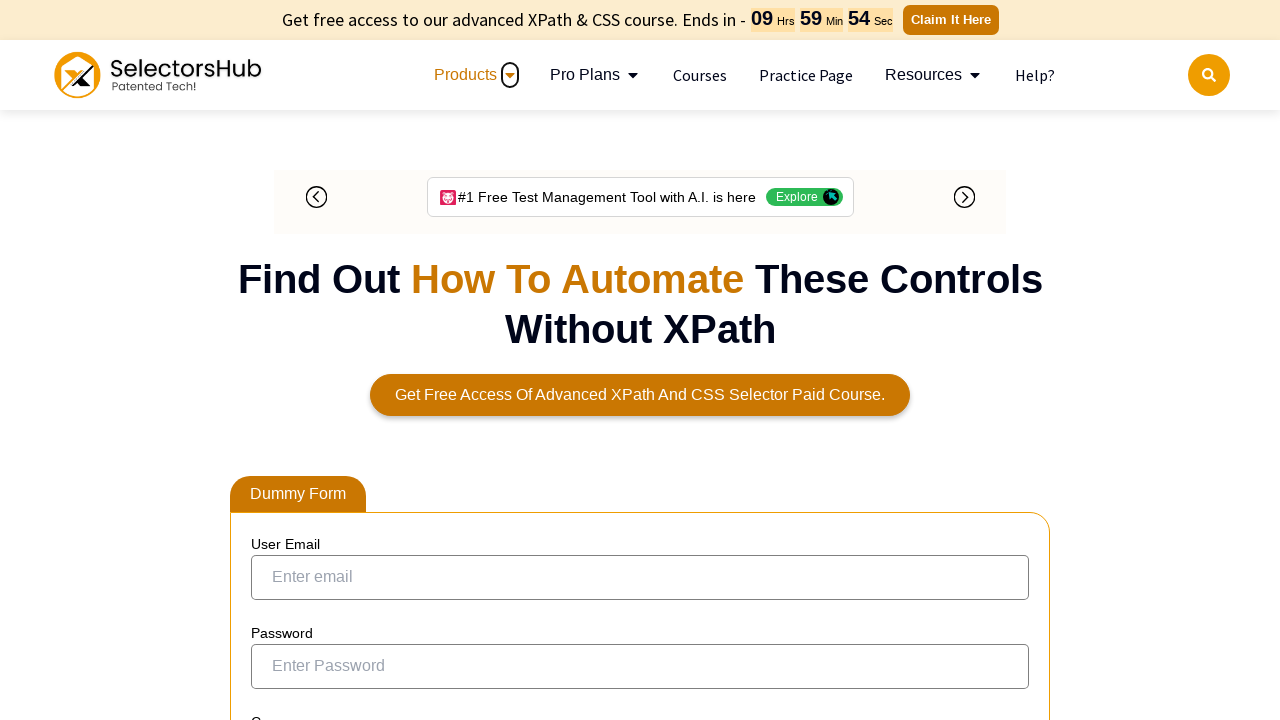

Located shadow DOM input element #kils inside #userName shadow root
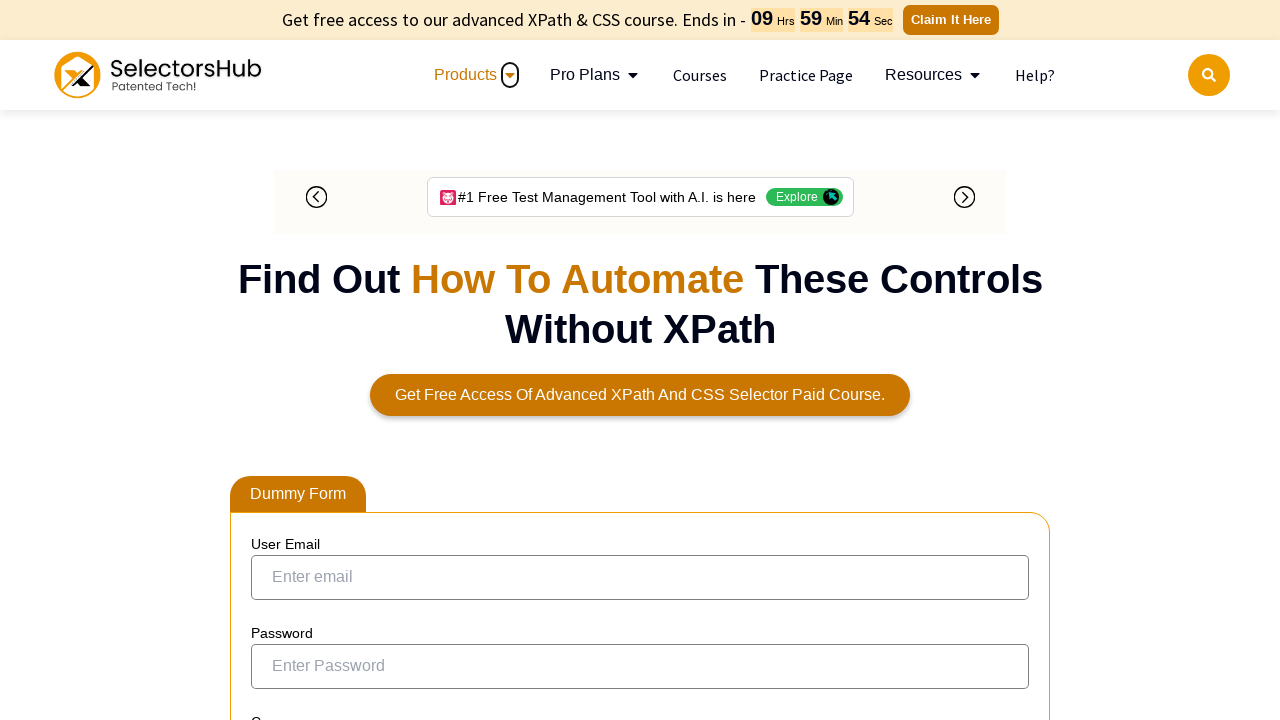

Filled shadow DOM input field with 'Vishal'
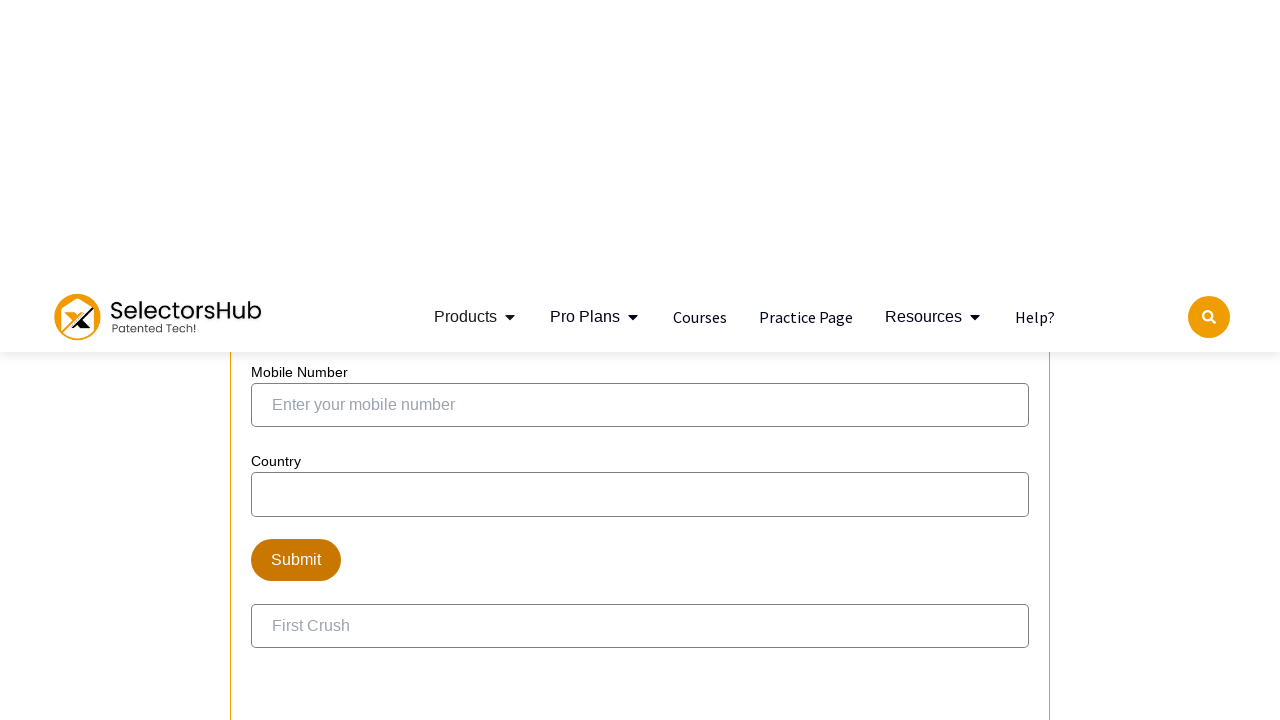

Set shadow DOM input value to 'Vishal Singh' using JavaScript setAttribute
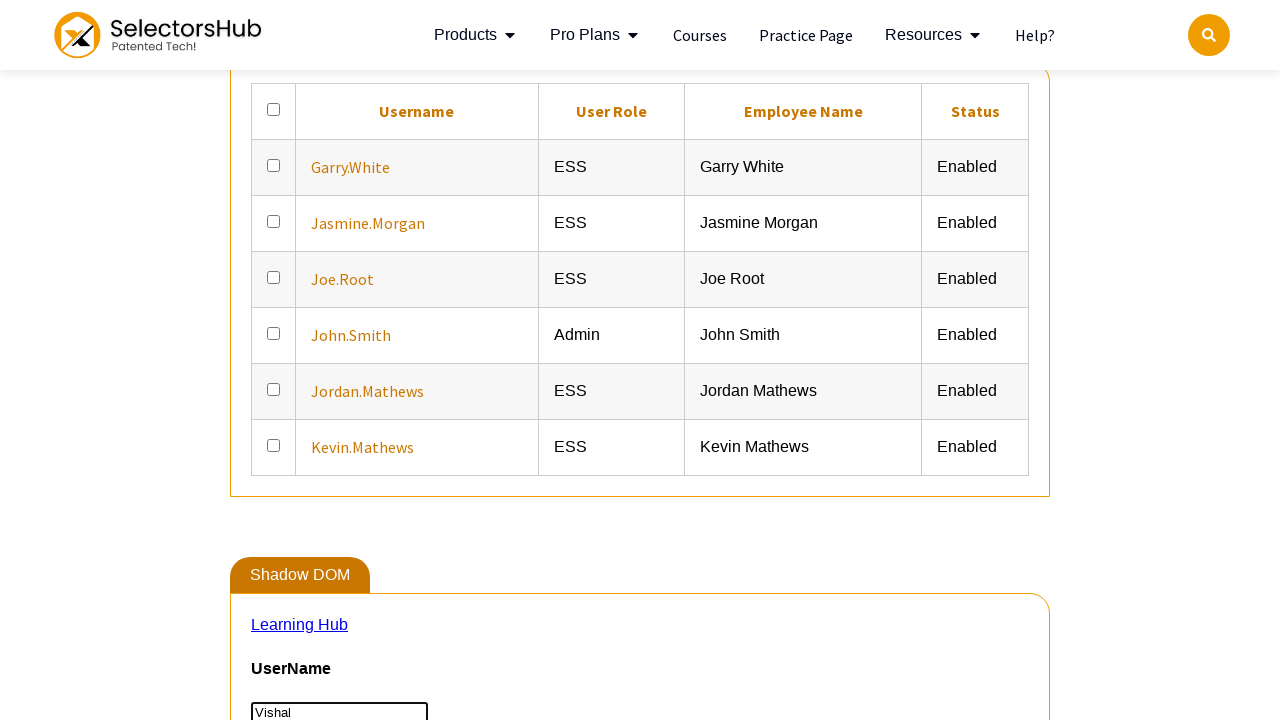

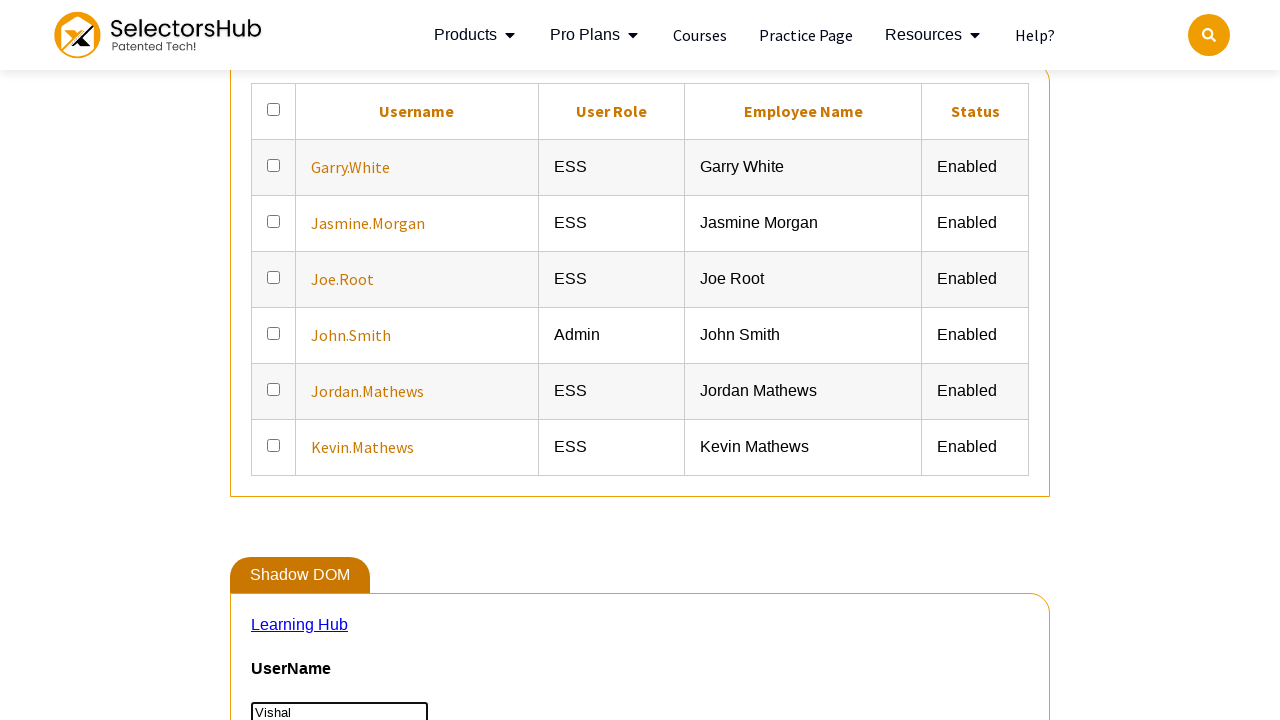